Tests checkbox functionality by verifying initial state, clicking a checkbox, and confirming the selection state changes

Starting URL: https://rahulshettyacademy.com/dropdownsPractise/

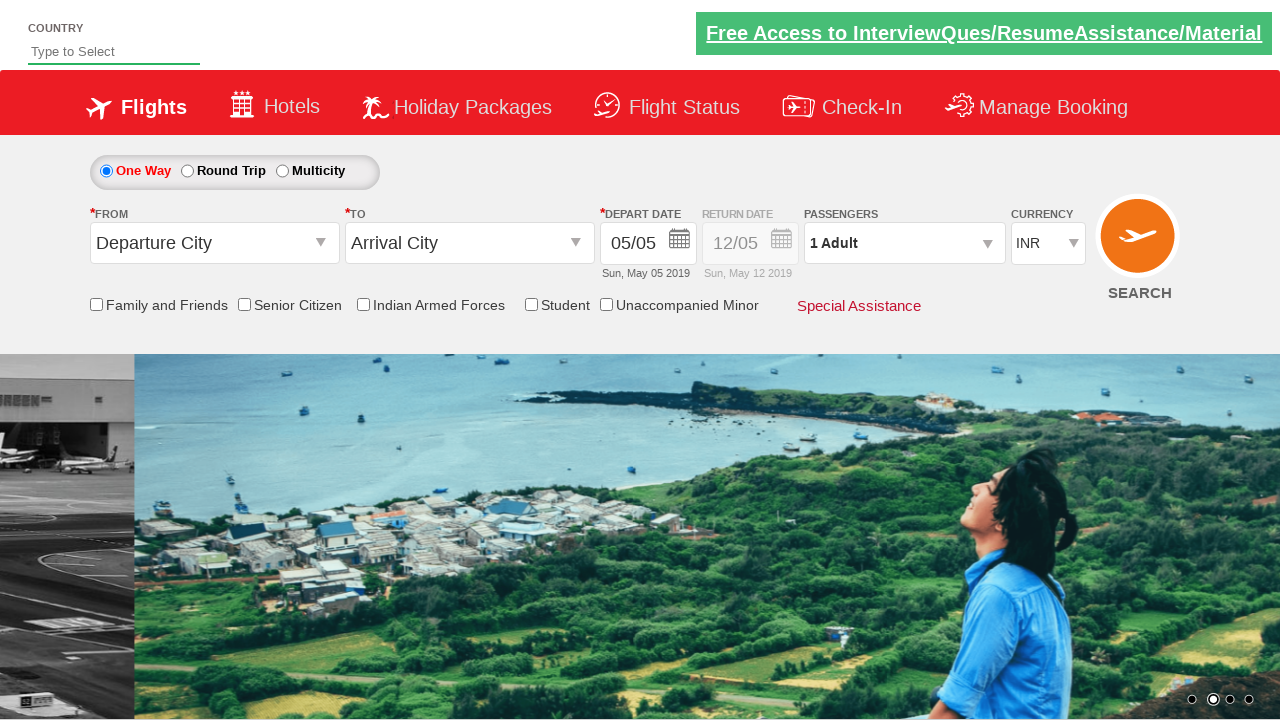

Located friends and family checkbox element
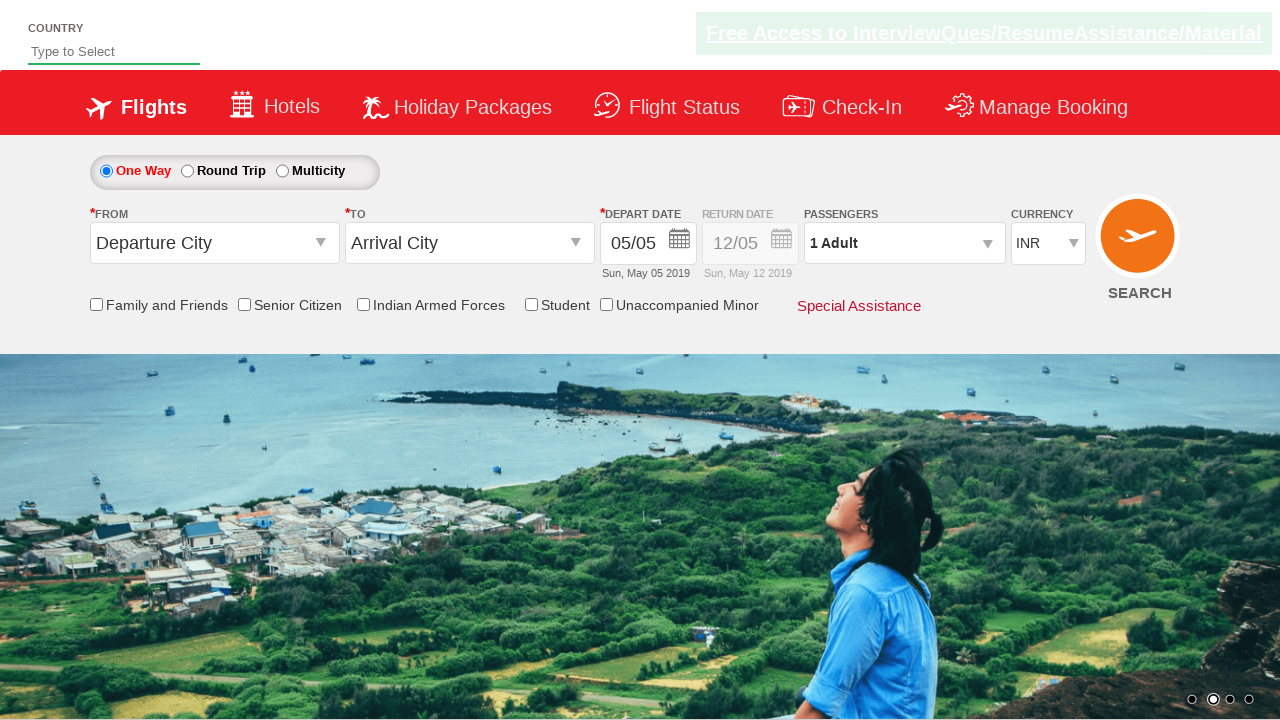

Verified friends and family checkbox is initially unchecked
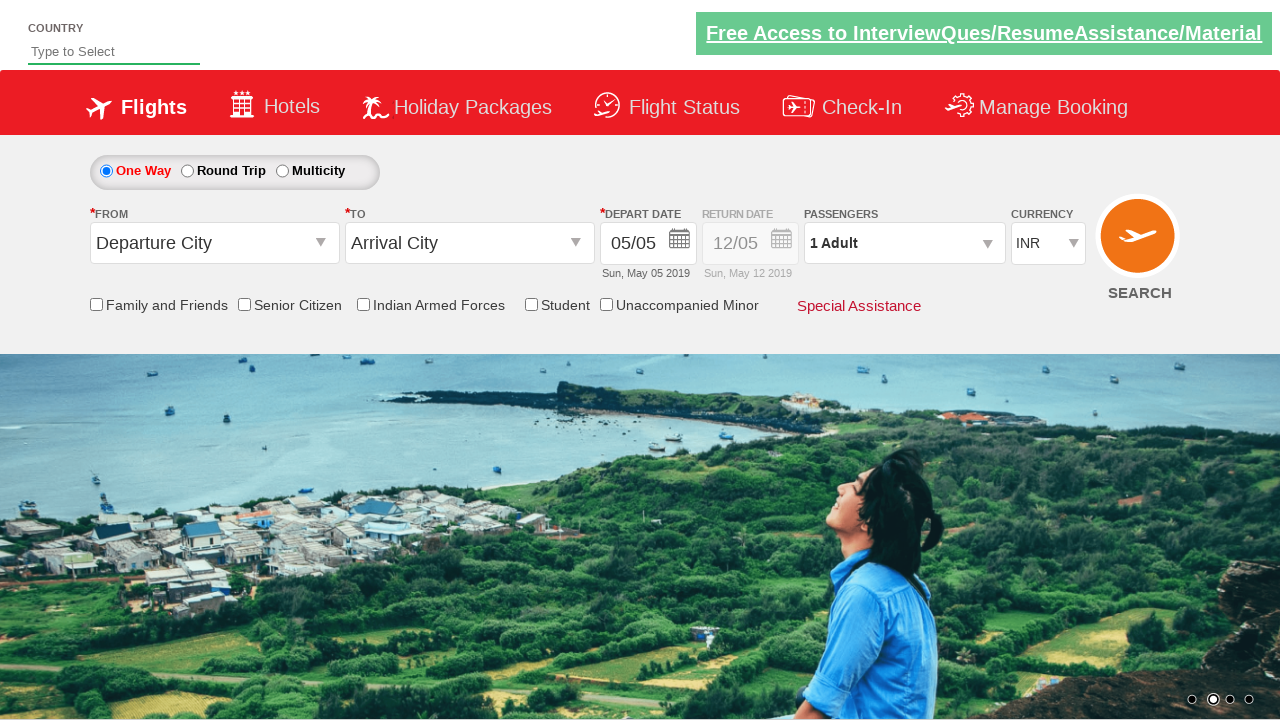

Clicked friends and family checkbox to select it at (96, 304) on input[id*='friendsandfamily']
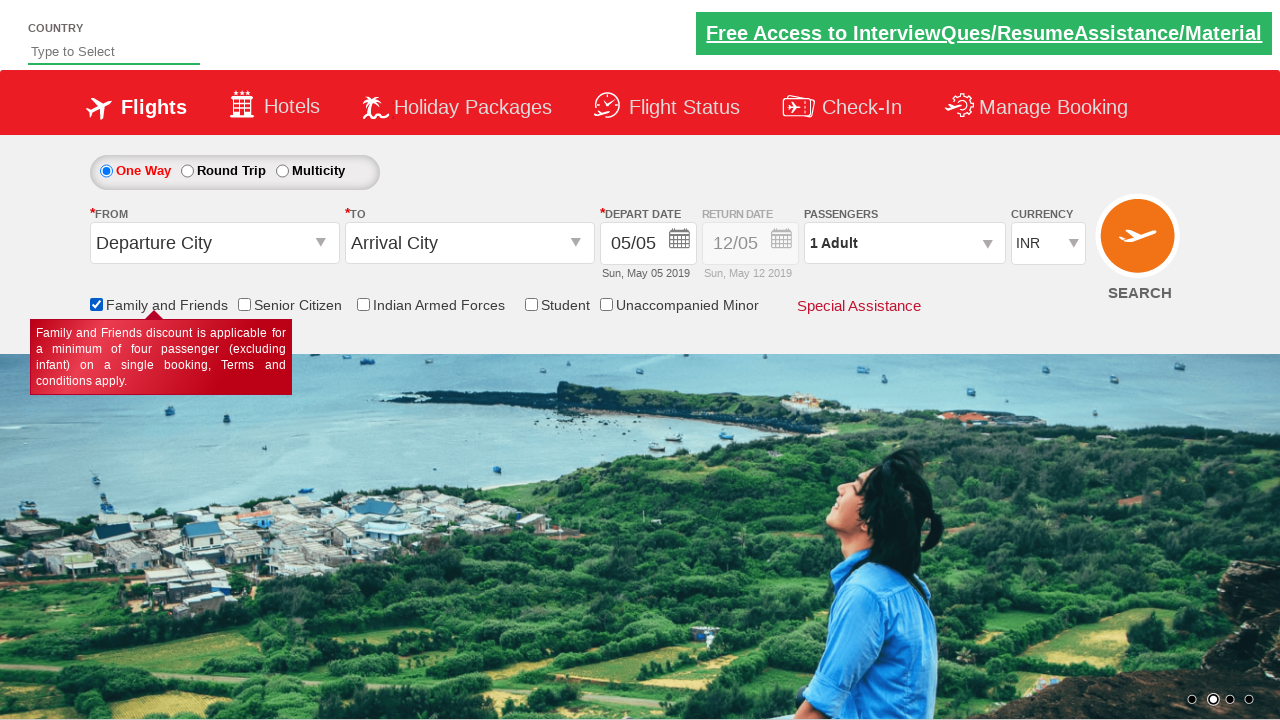

Verified friends and family checkbox is now checked
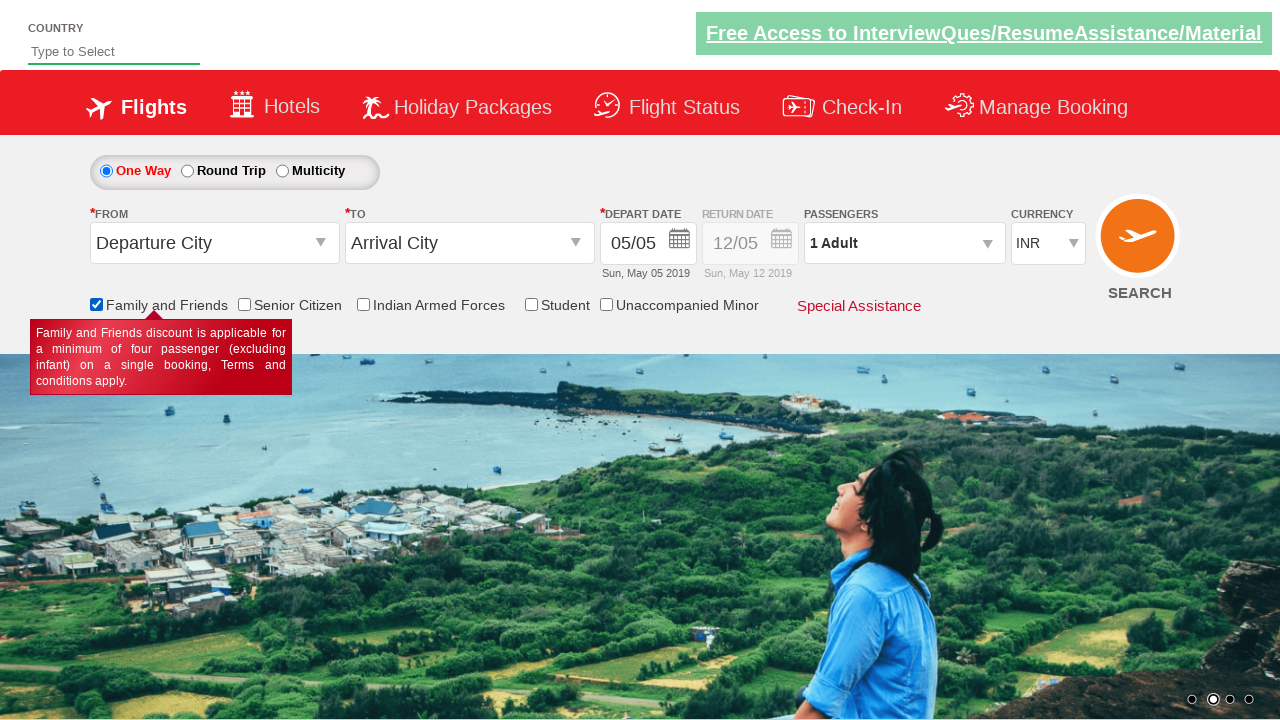

Counted all checkboxes on the page
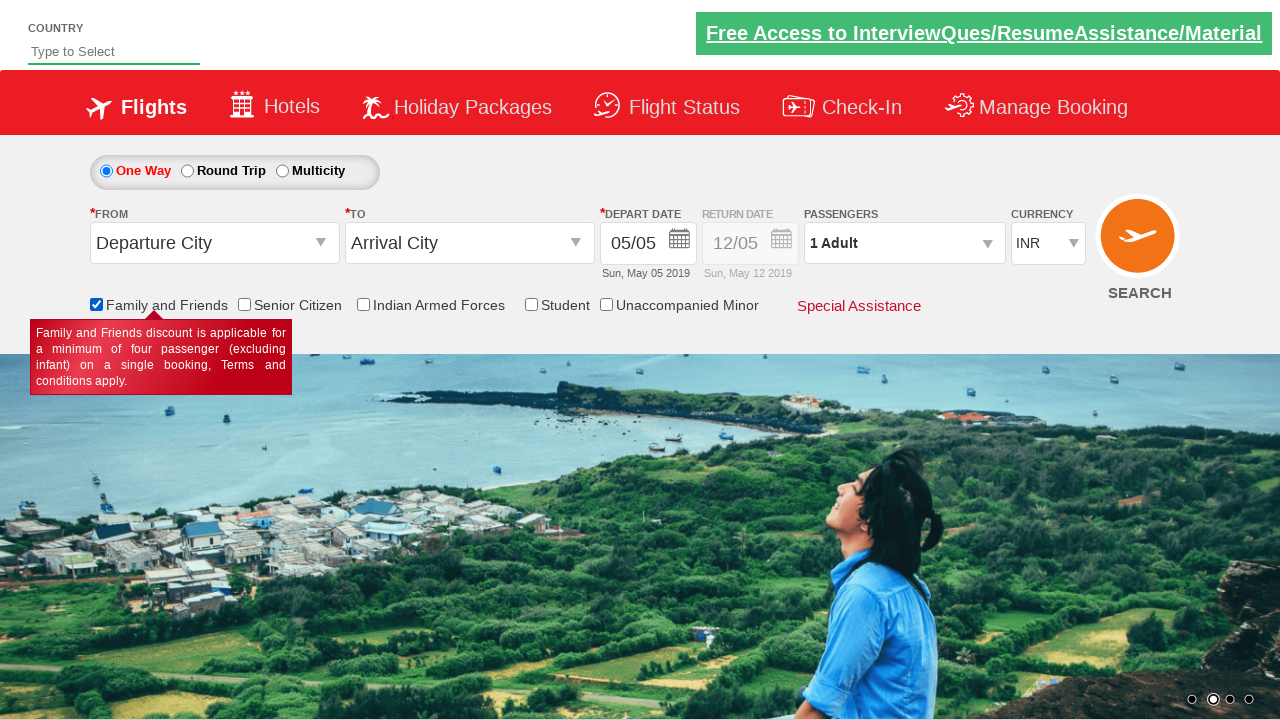

Verified total of 6 checkboxes present on page
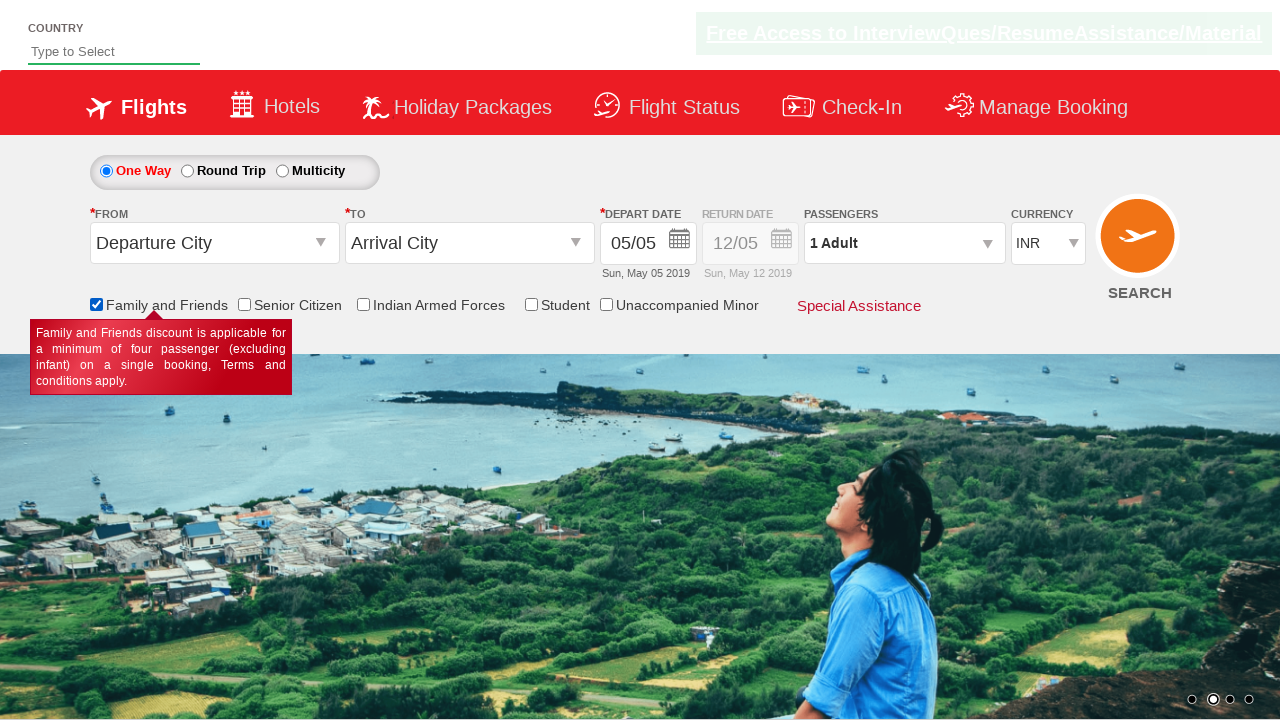

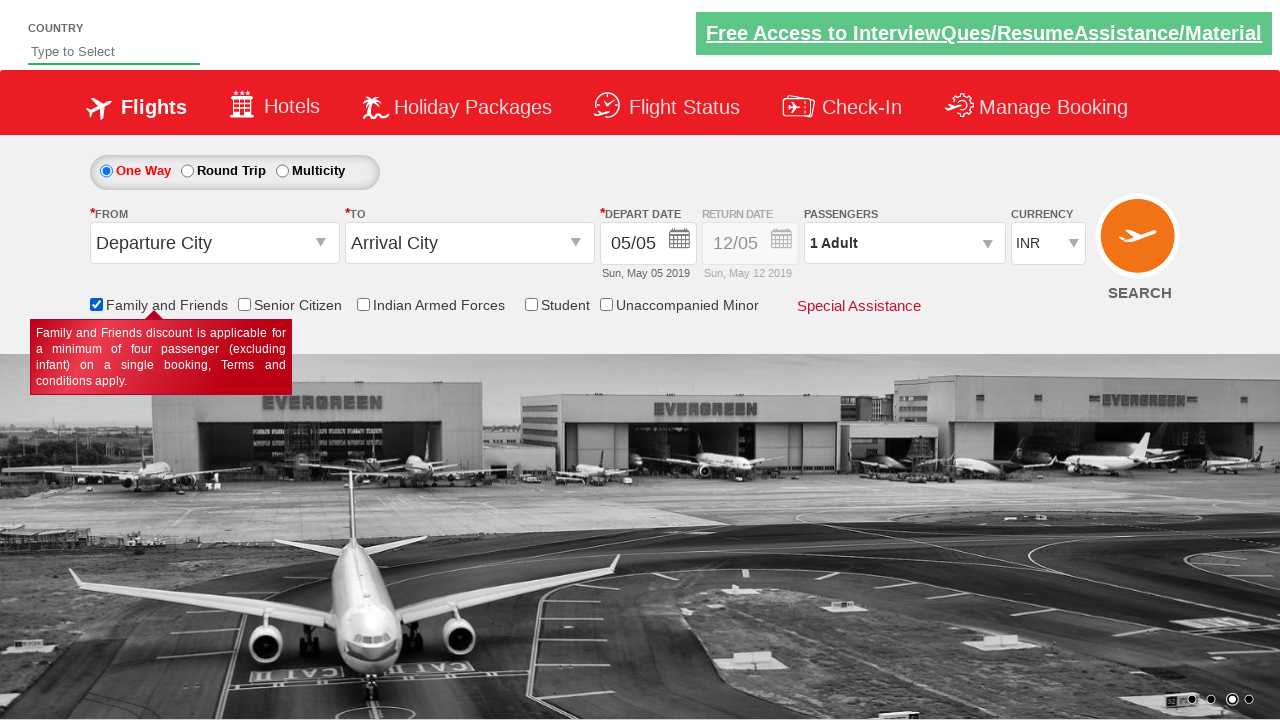